Tests filtering to display only completed todo items

Starting URL: https://demo.playwright.dev/todomvc

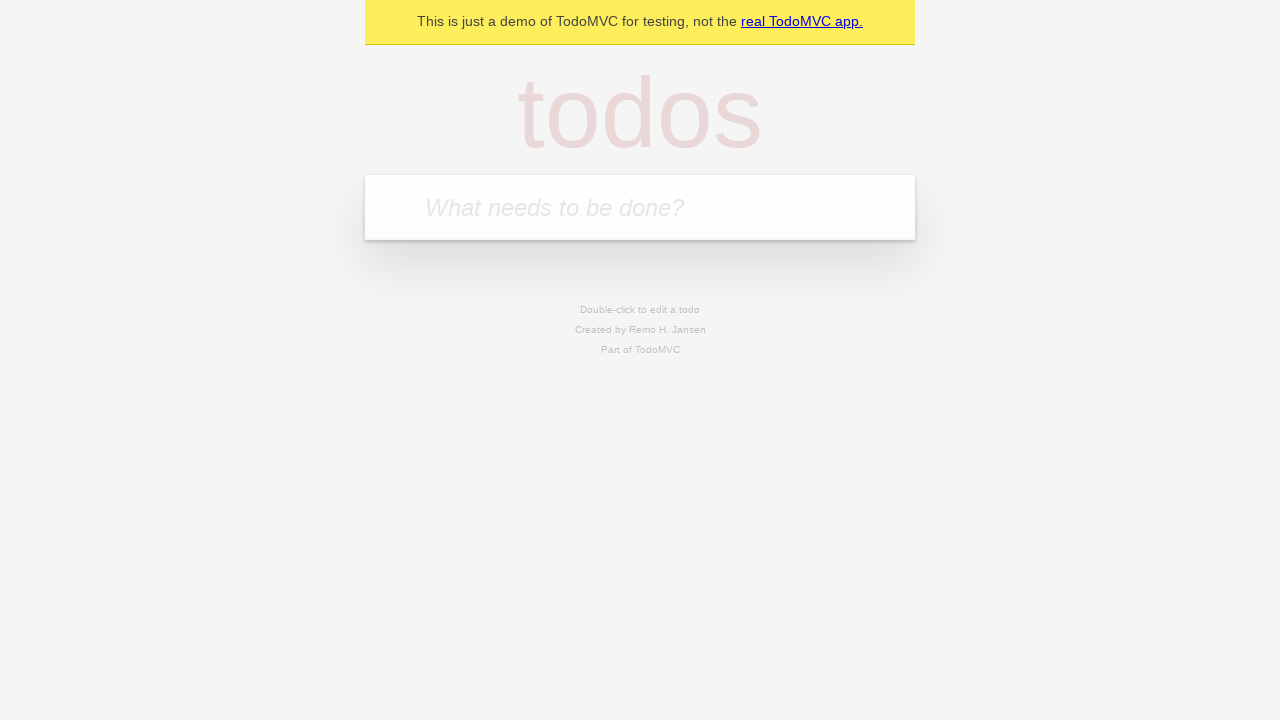

Located the 'What needs to be done?' input field
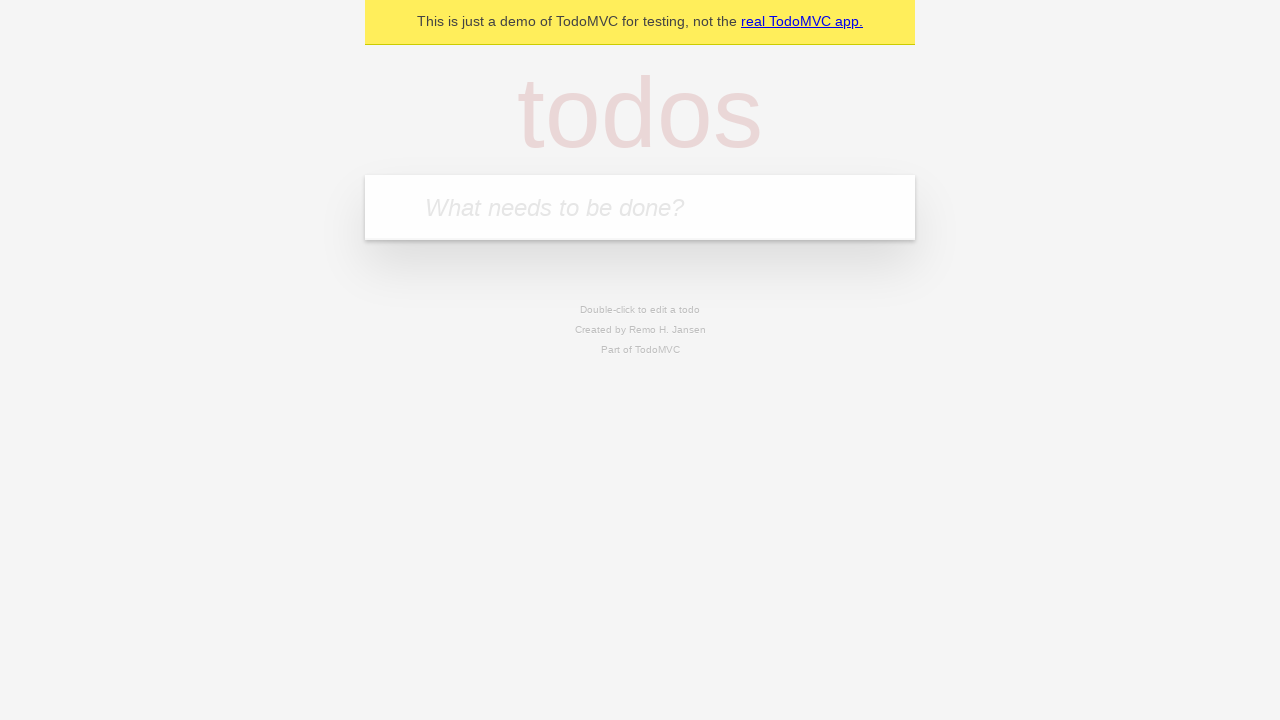

Filled todo input with 'buy some cheese' on internal:attr=[placeholder="What needs to be done?"i]
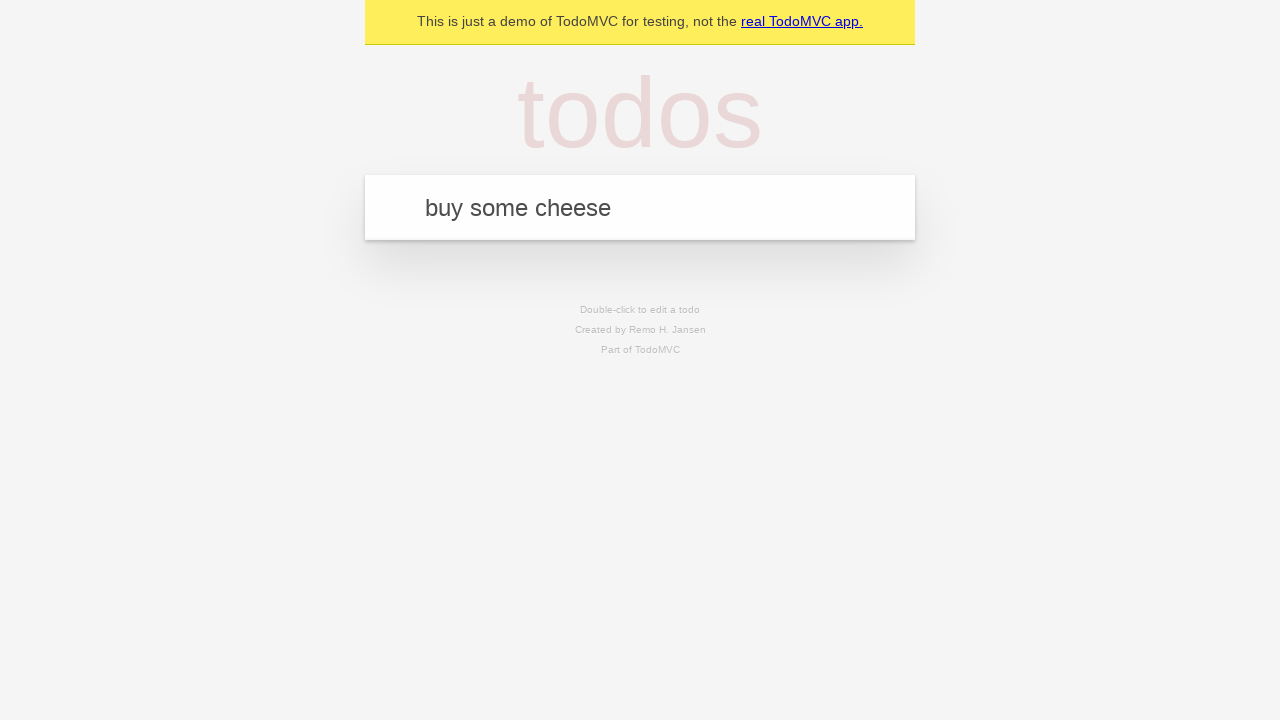

Pressed Enter to add todo item 'buy some cheese' on internal:attr=[placeholder="What needs to be done?"i]
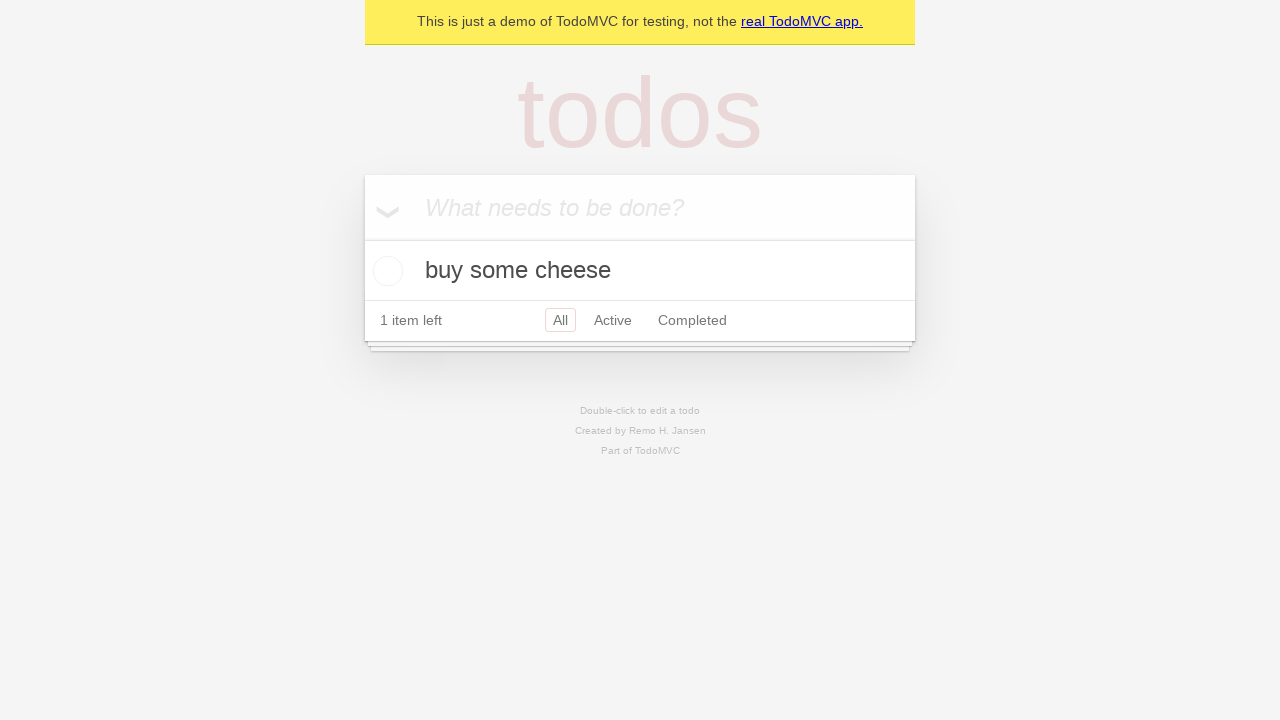

Filled todo input with 'feed the cat' on internal:attr=[placeholder="What needs to be done?"i]
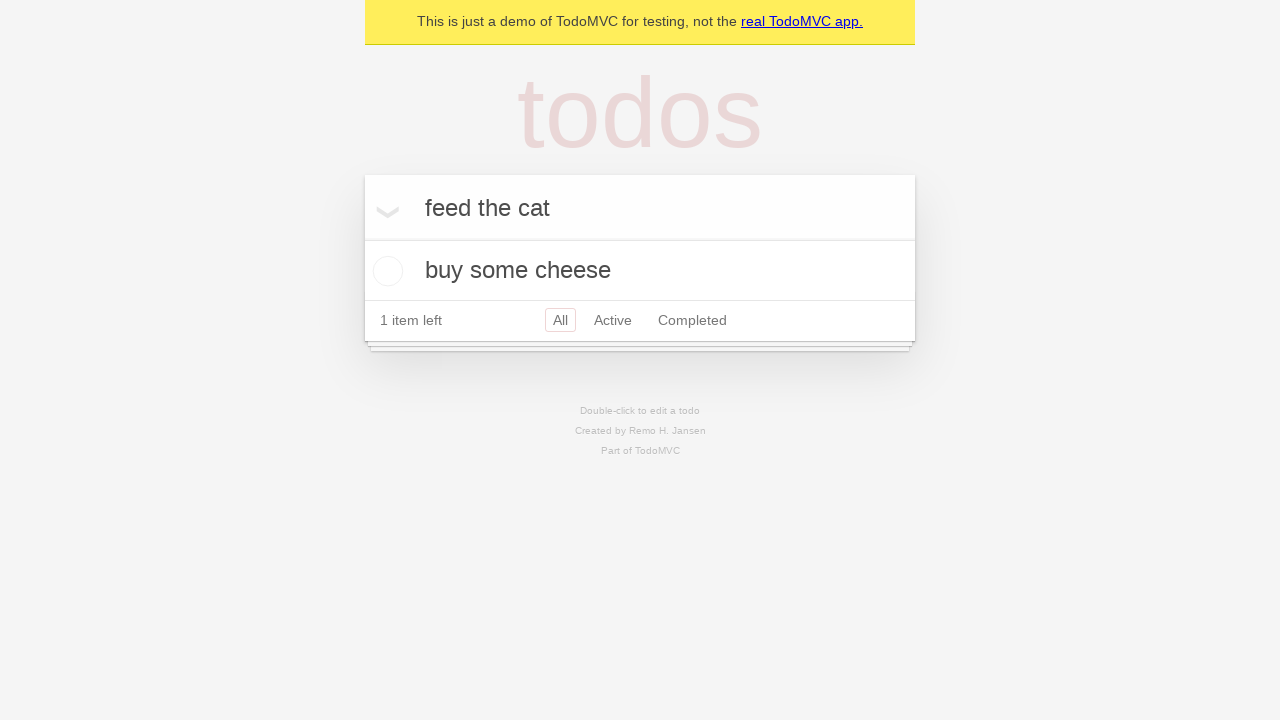

Pressed Enter to add todo item 'feed the cat' on internal:attr=[placeholder="What needs to be done?"i]
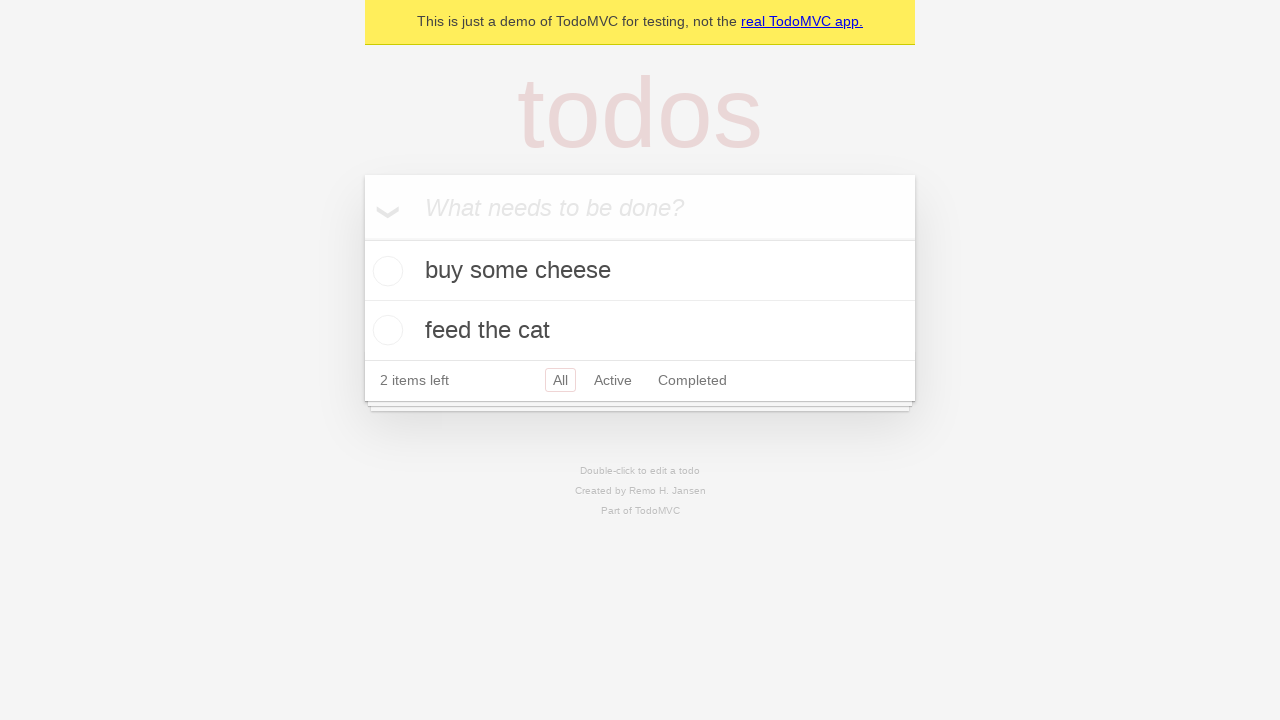

Filled todo input with 'book a doctors appointment' on internal:attr=[placeholder="What needs to be done?"i]
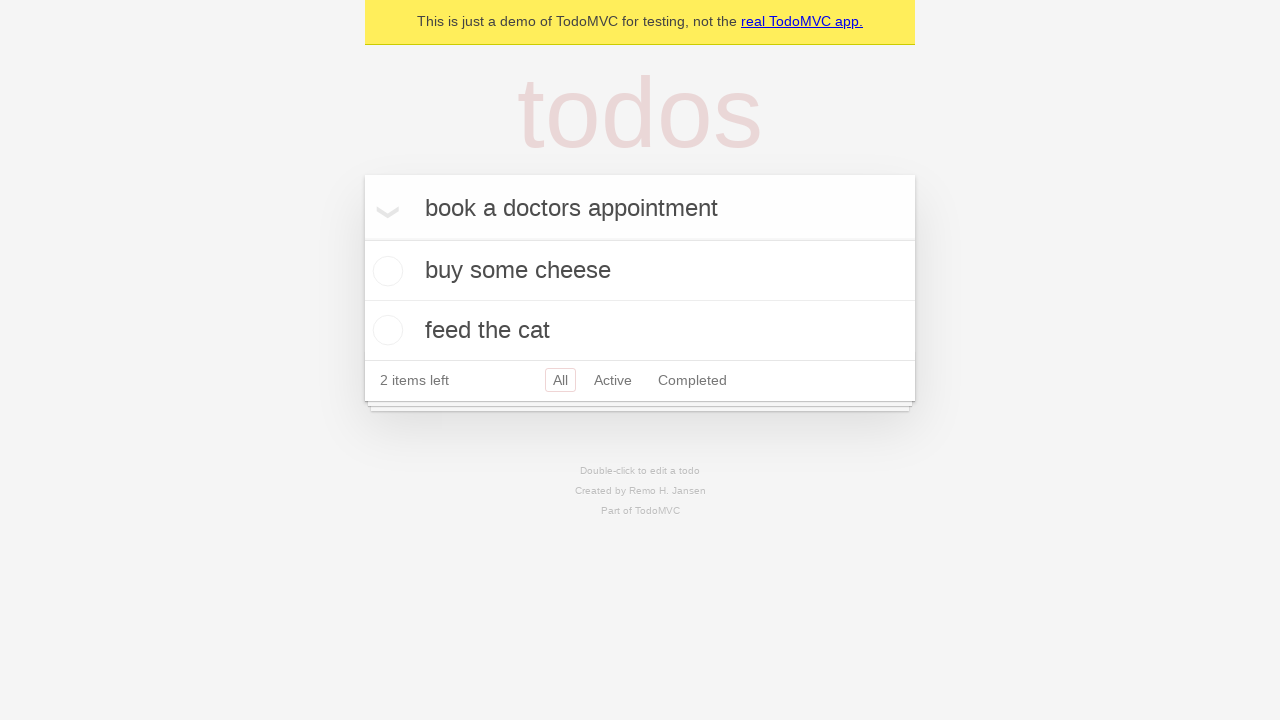

Pressed Enter to add todo item 'book a doctors appointment' on internal:attr=[placeholder="What needs to be done?"i]
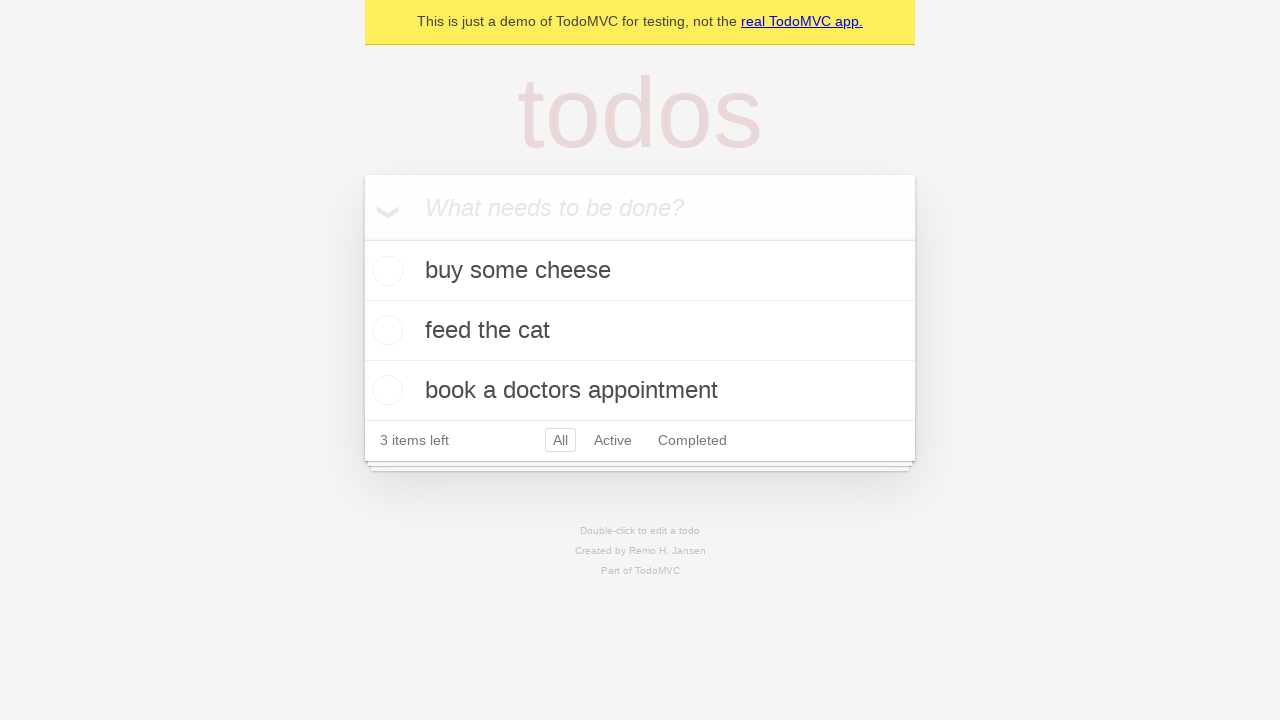

Checked the second todo item as completed at (385, 330) on internal:testid=[data-testid="todo-item"s] >> nth=1 >> internal:role=checkbox
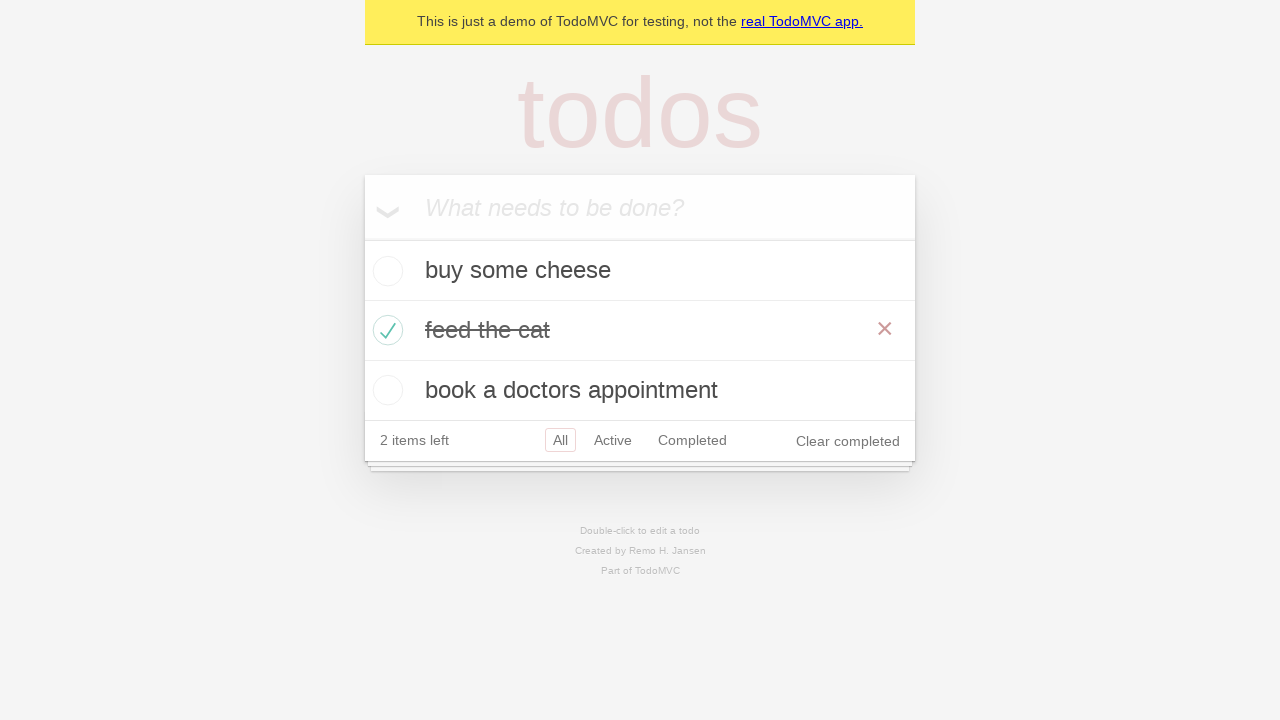

Clicked the Completed filter to display only completed items at (692, 440) on internal:role=link[name="Completed"i]
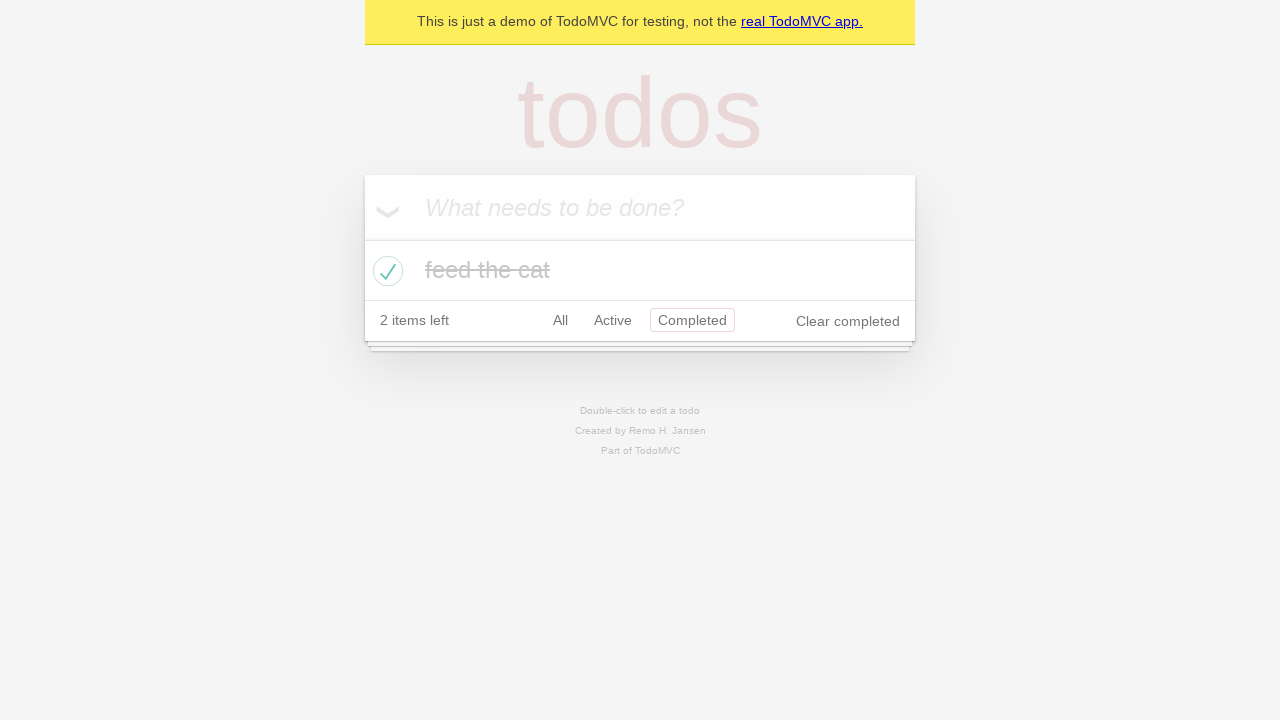

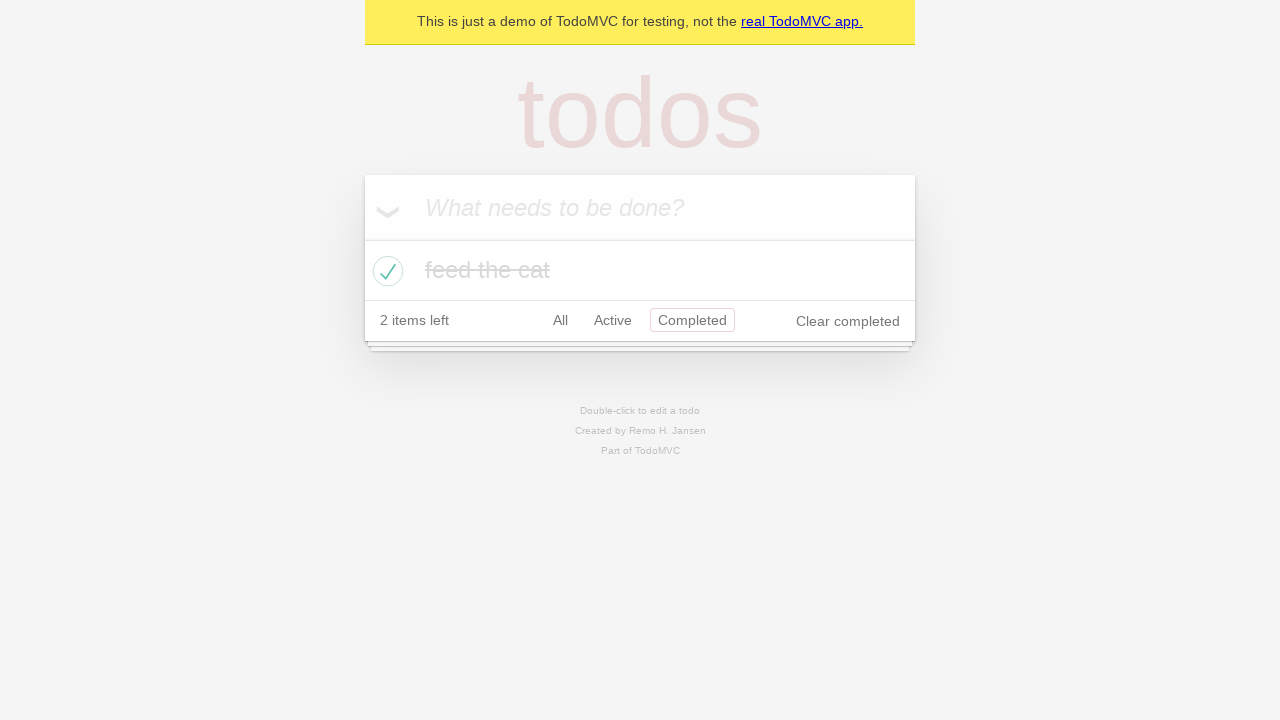